Tests window/tab switching functionality by clicking on Google and Facebook links and switching between tabs using window IDs

Starting URL: https://automationfc.github.io/basic-form/index.html

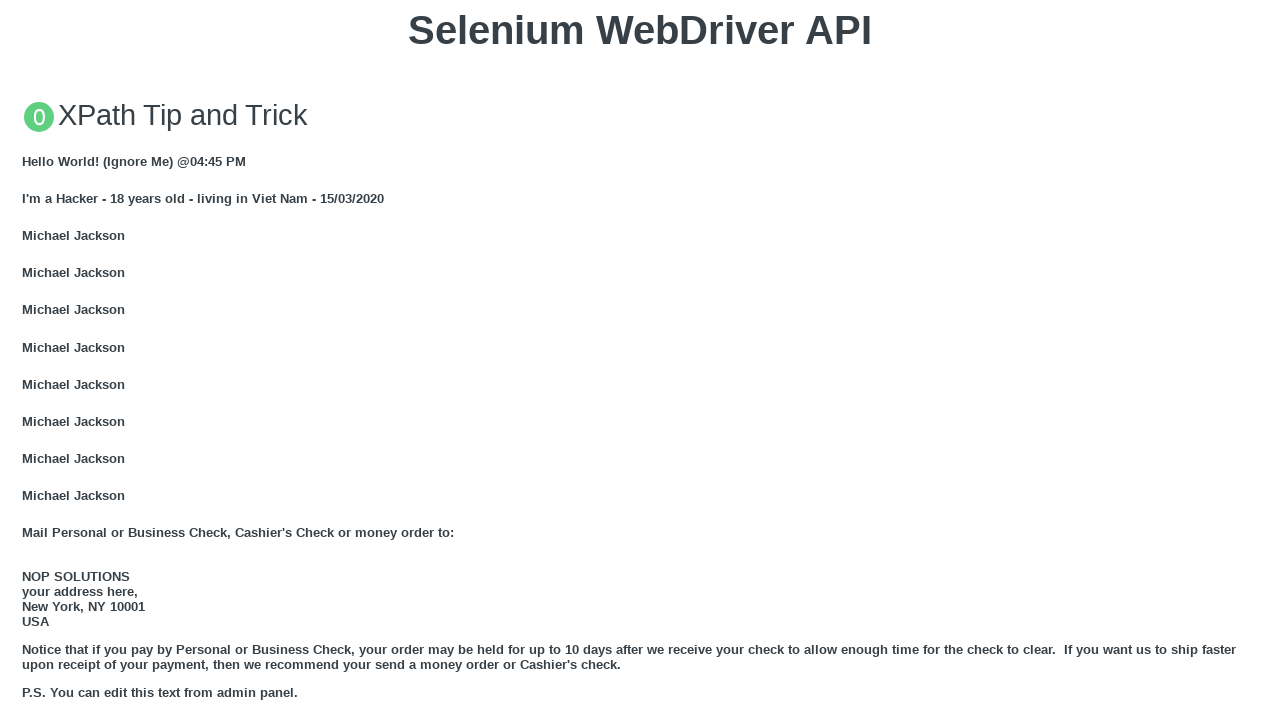

Stored main window handle
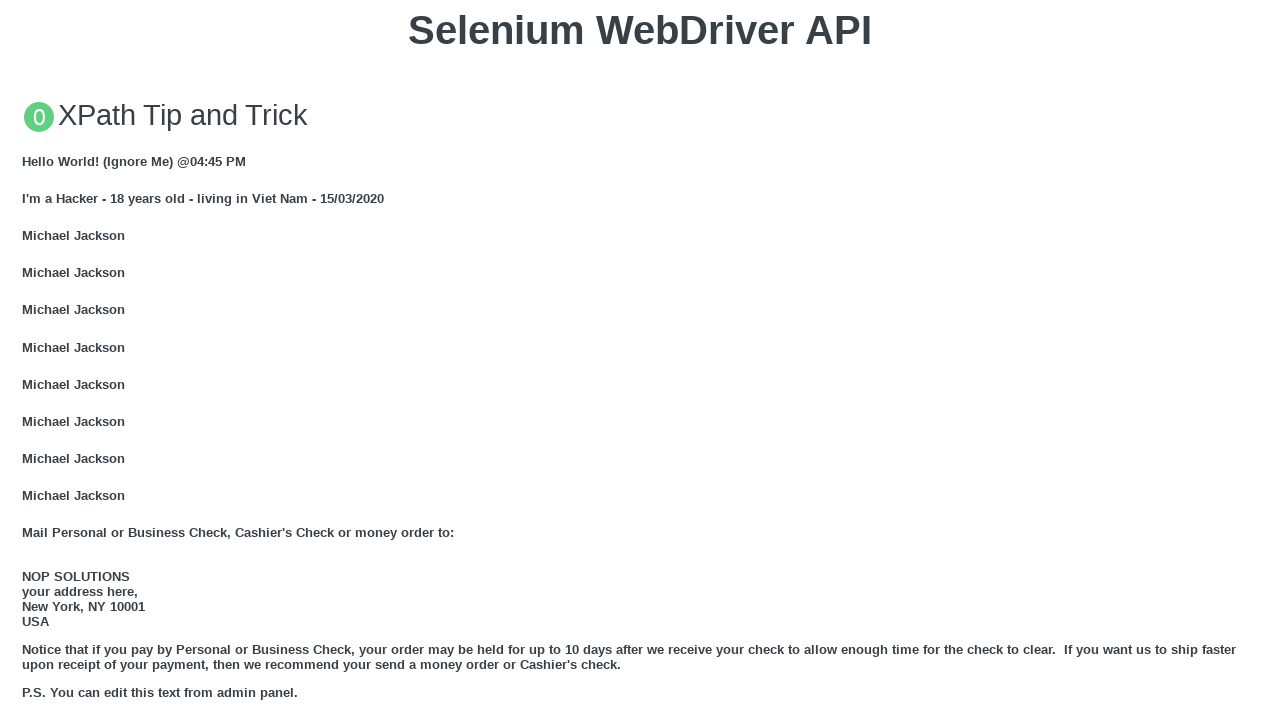

Clicked on Google link to open in new tab at (56, 360) on xpath=//a[text()='GOOGLE']
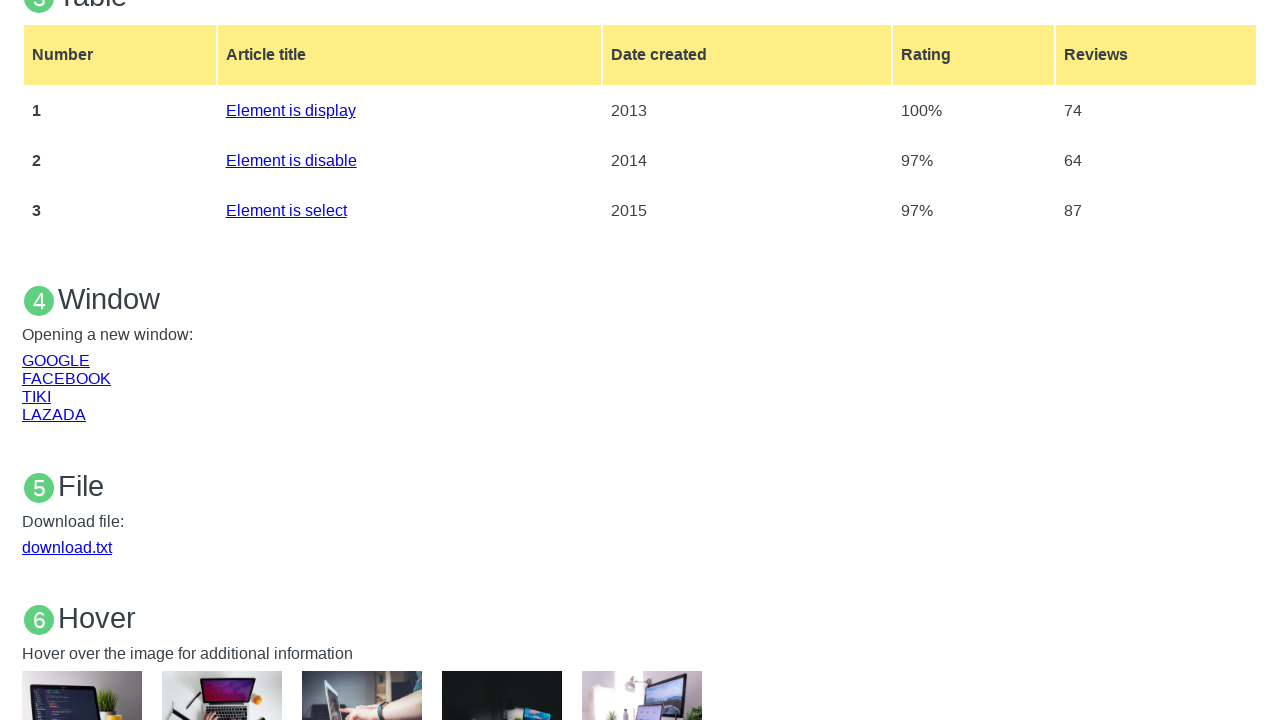

Waited 1 second for new tab to open
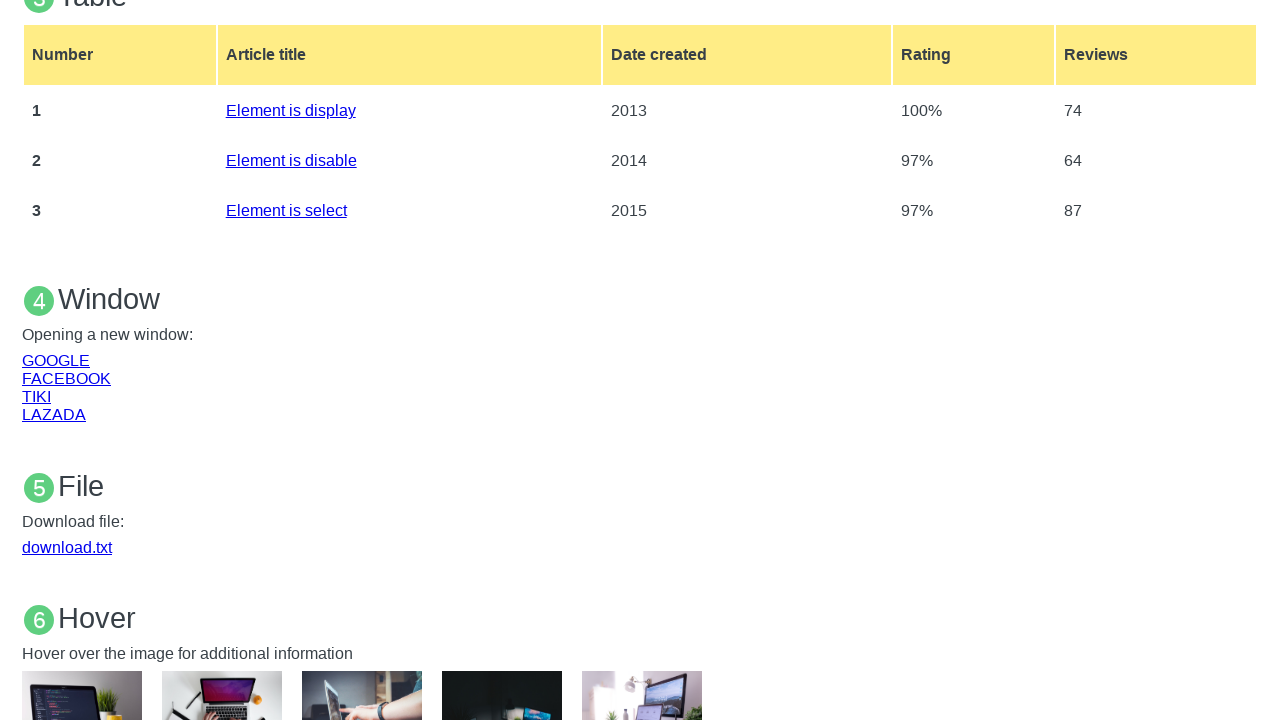

Retrieved Google tab from context
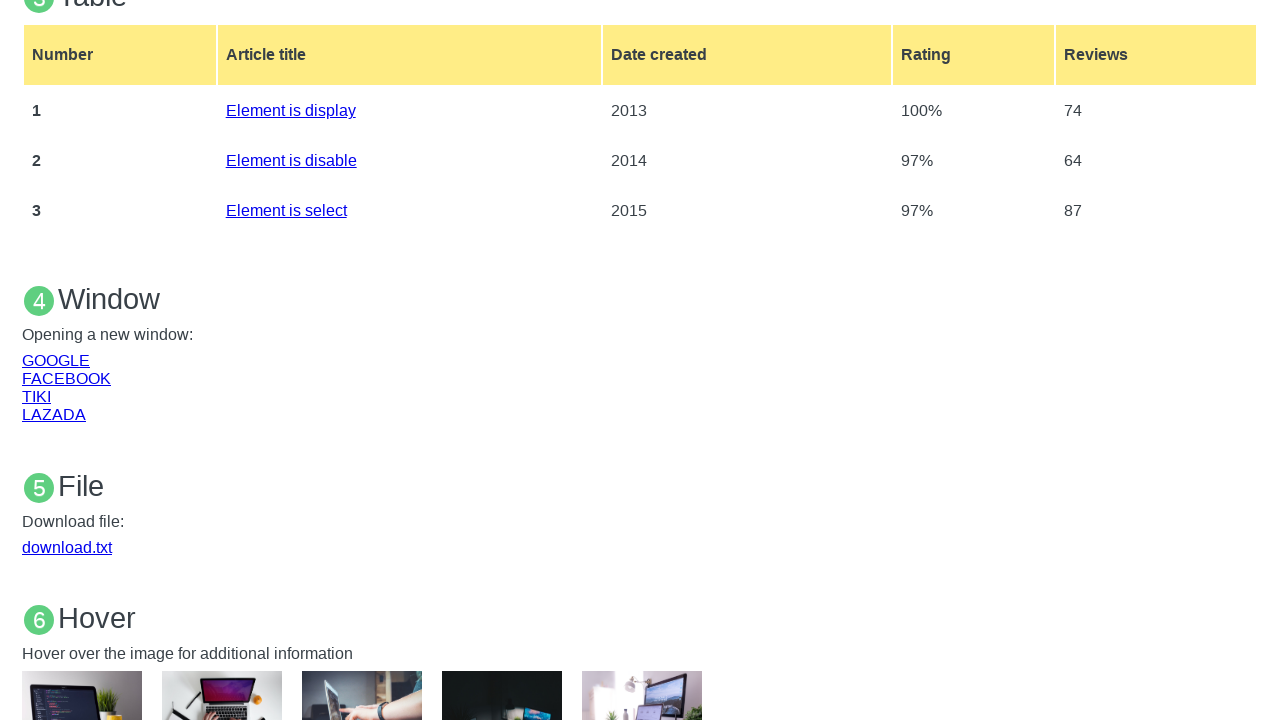

Switched to Google tab
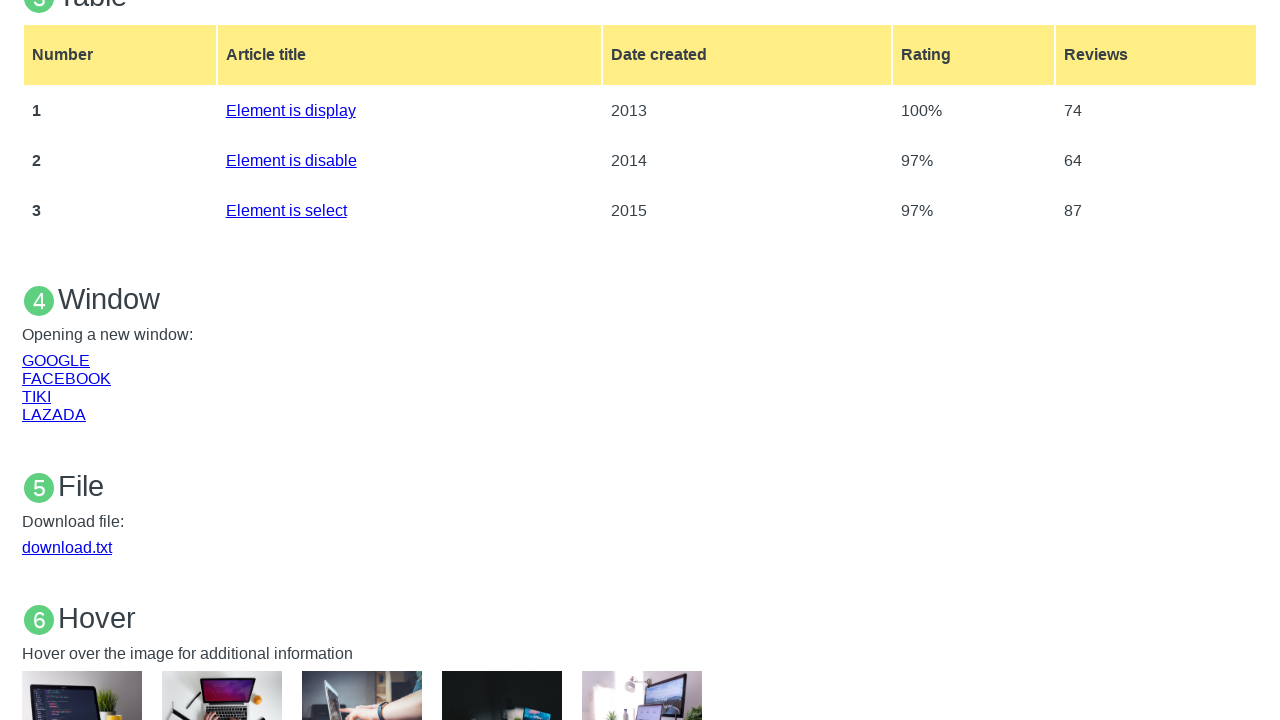

Switched back to main window
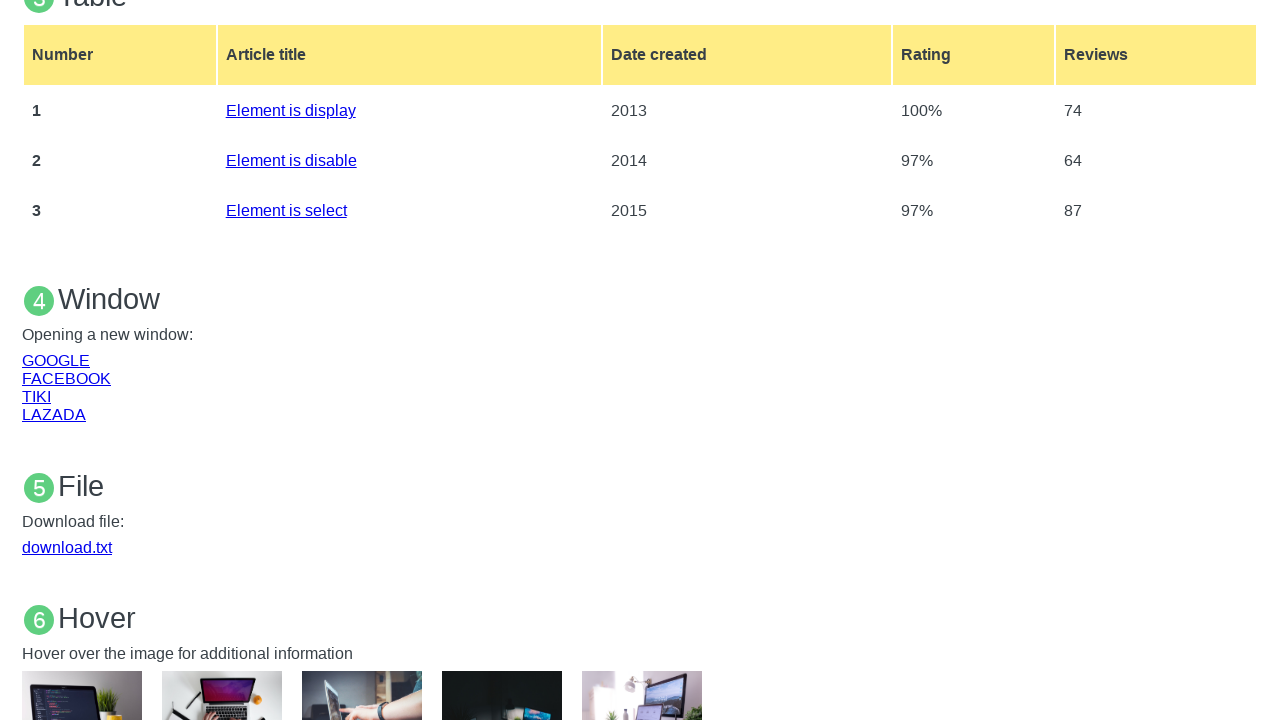

Clicked on Facebook link to open in new tab at (66, 378) on xpath=//a[text()='FACEBOOK']
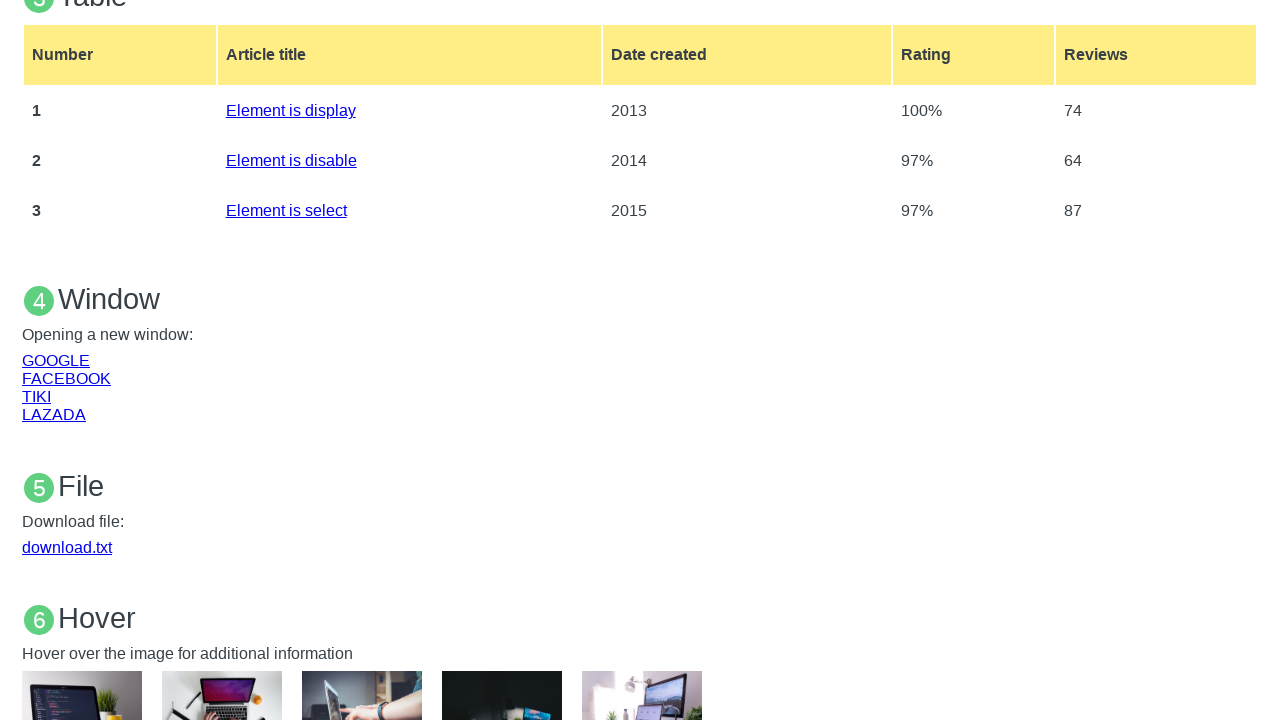

Waited 1 second for Facebook tab to open
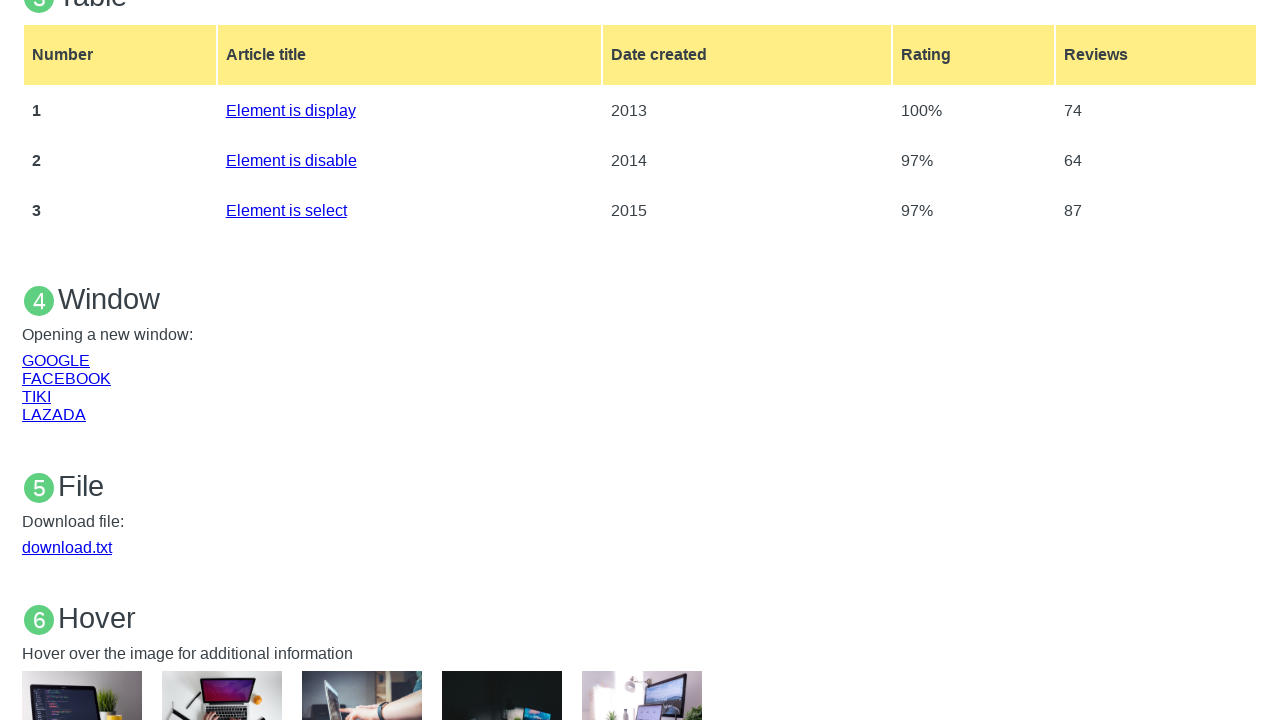

Closed extra tab
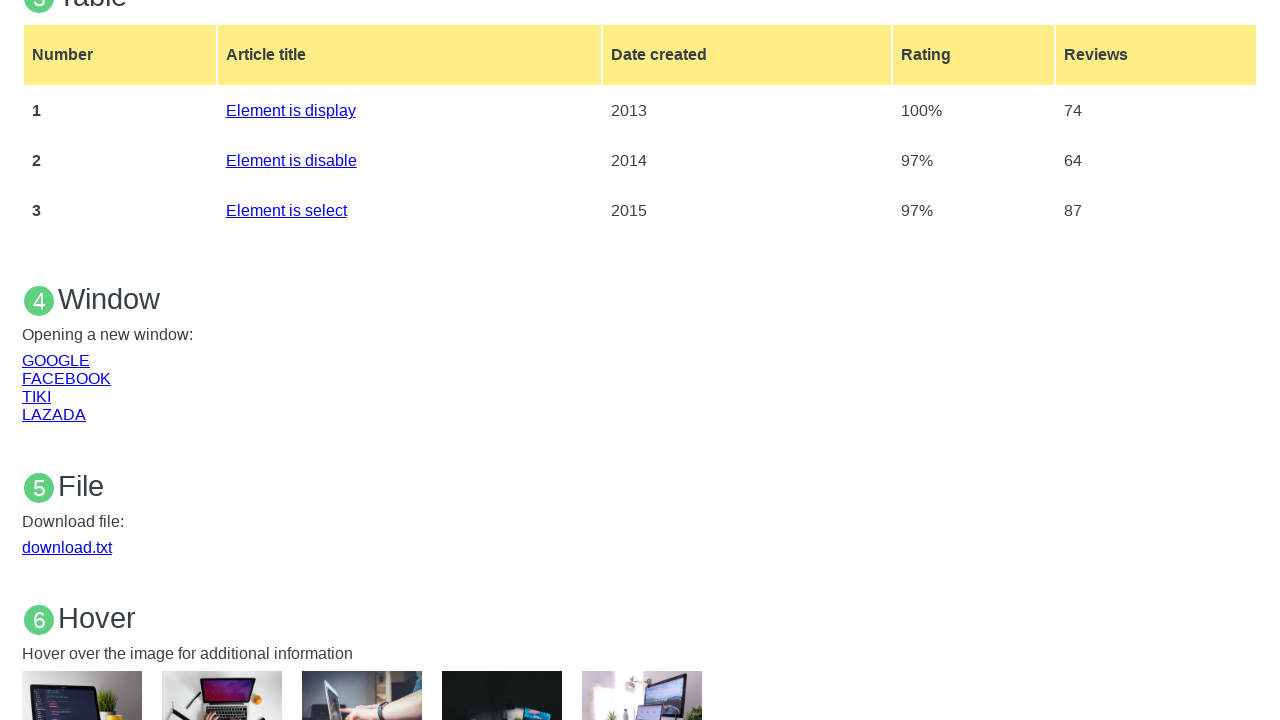

Closed extra tab
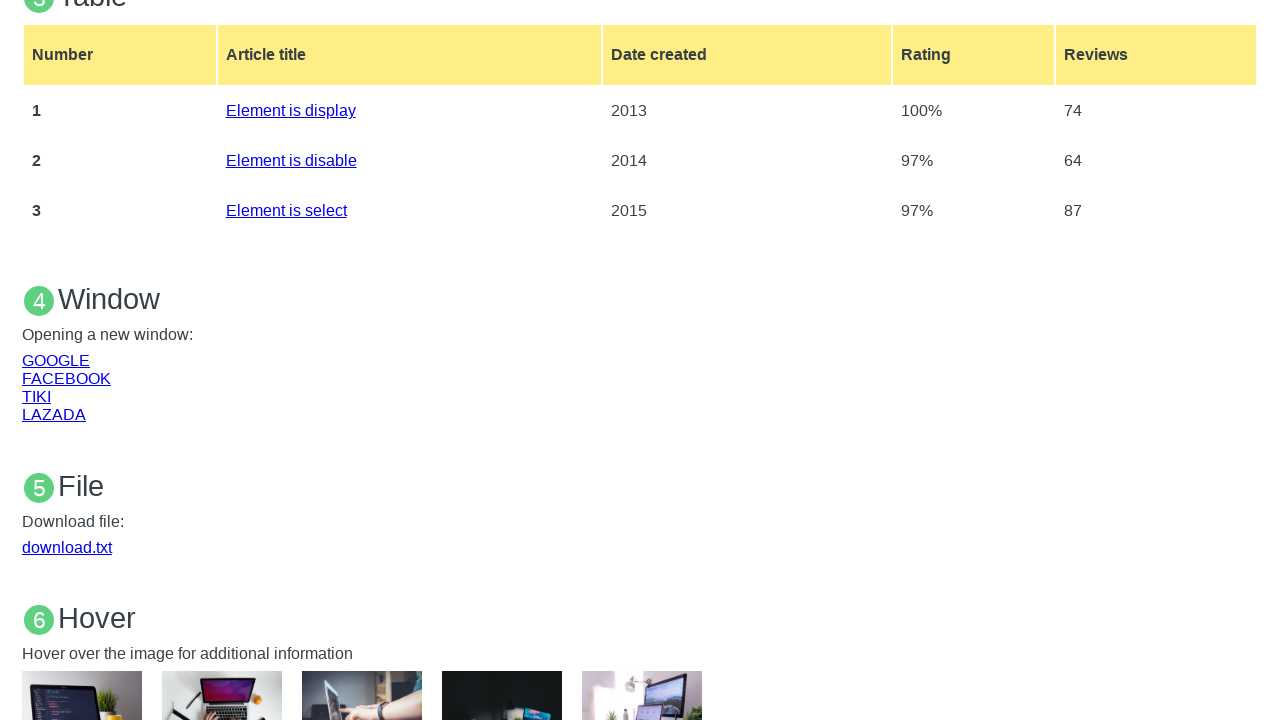

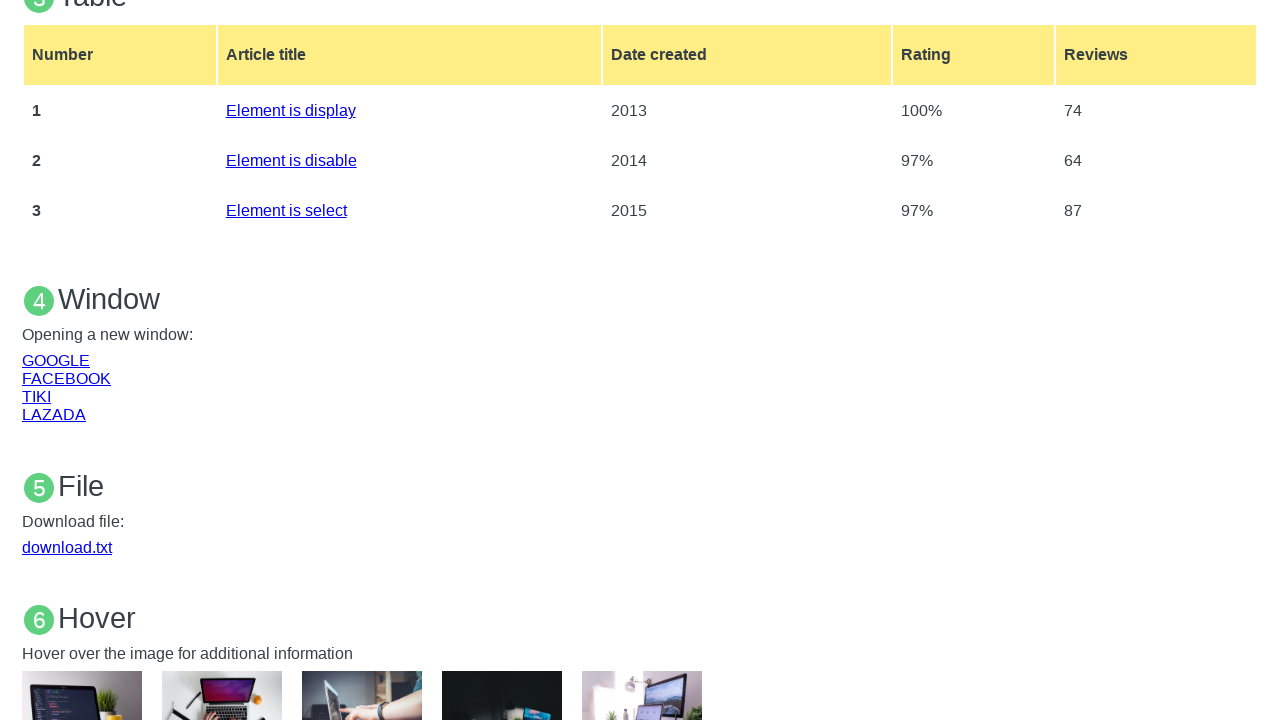